Tests login with invalid username but valid password to verify authentication fails

Starting URL: https://www.wahylab.com/gendemo/

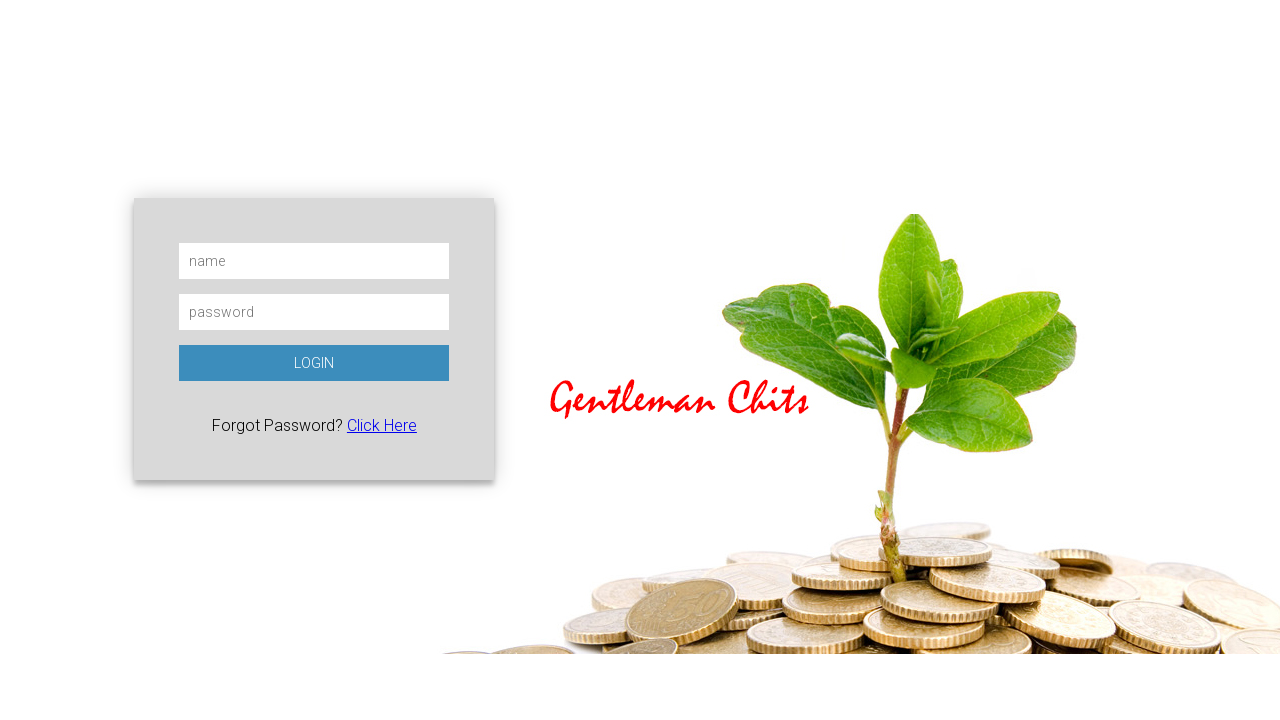

Filled username field with invalid username 'Adnin456' on input[name='username']
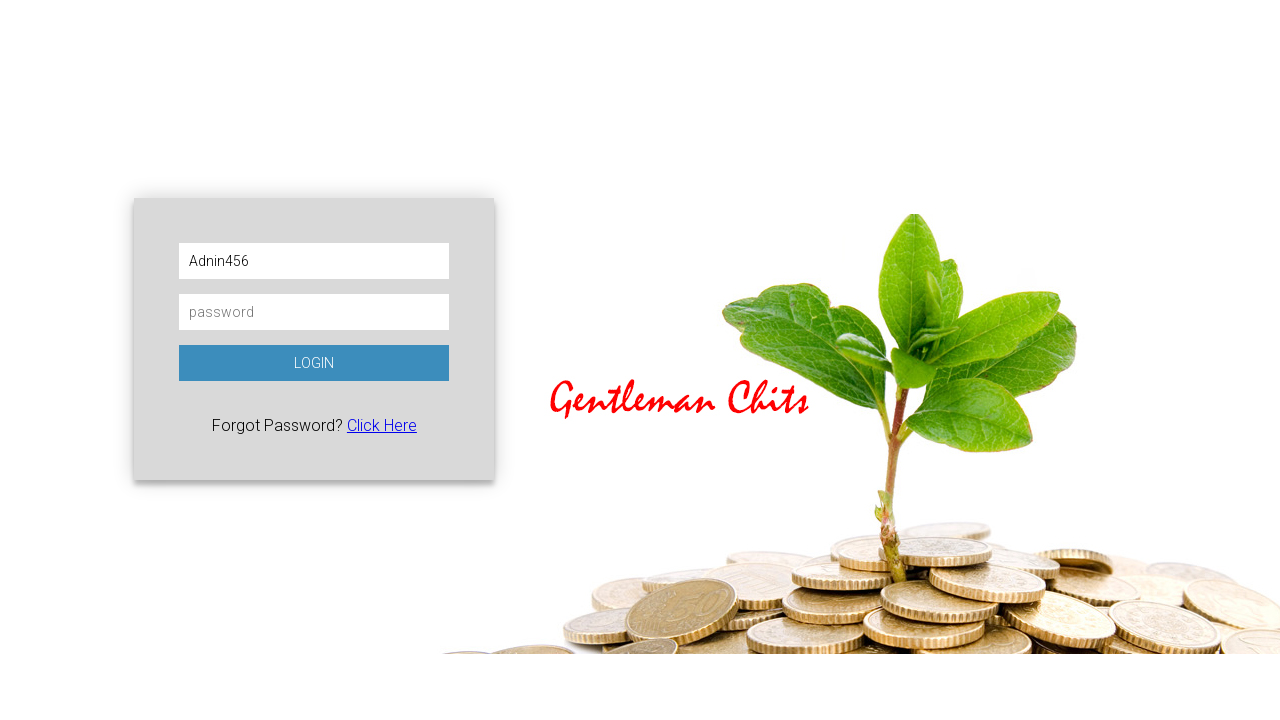

Filled password field with valid password on input[name='password']
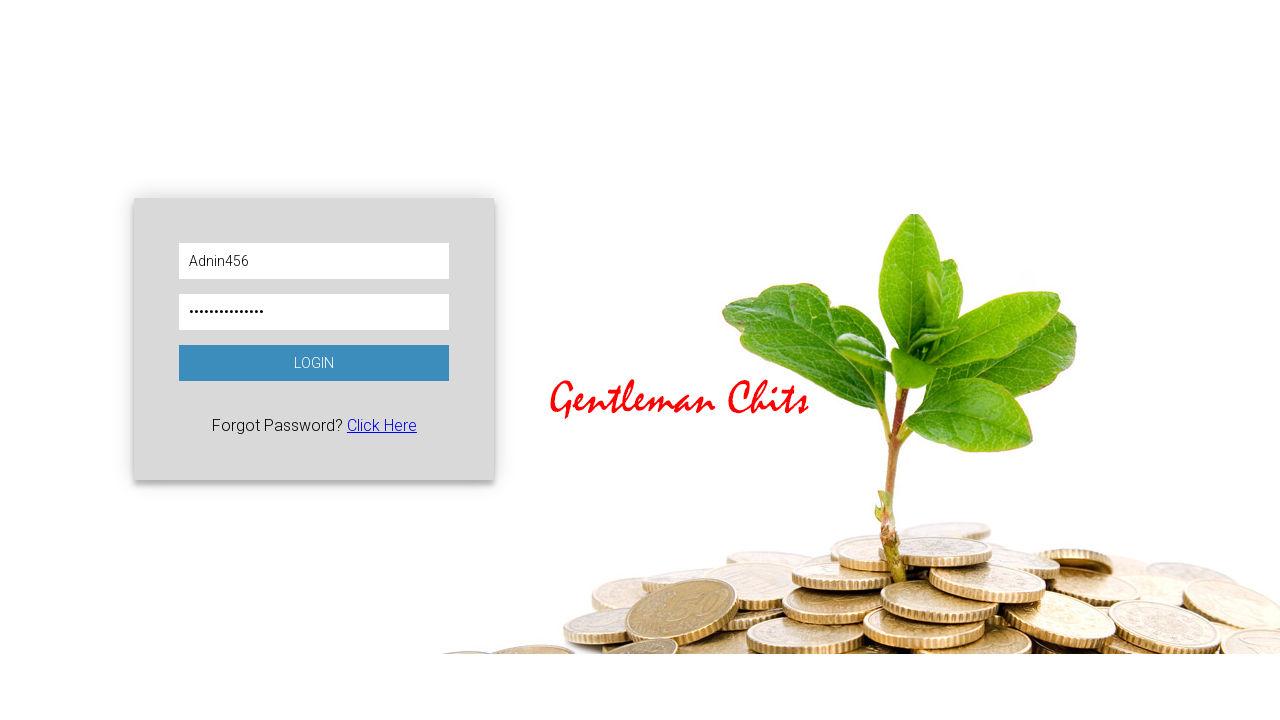

Clicked login button at (314, 363) on xpath=//html/body/div/div/form/button
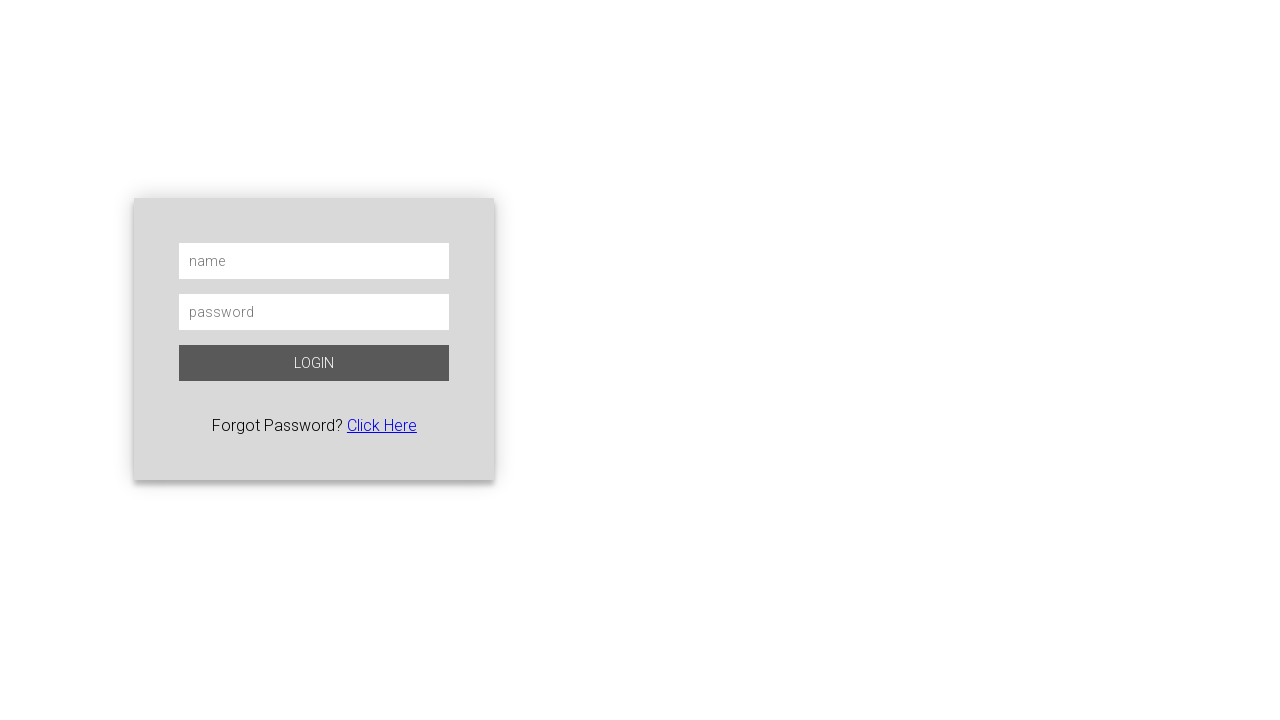

Verified authentication failed and remained on login page
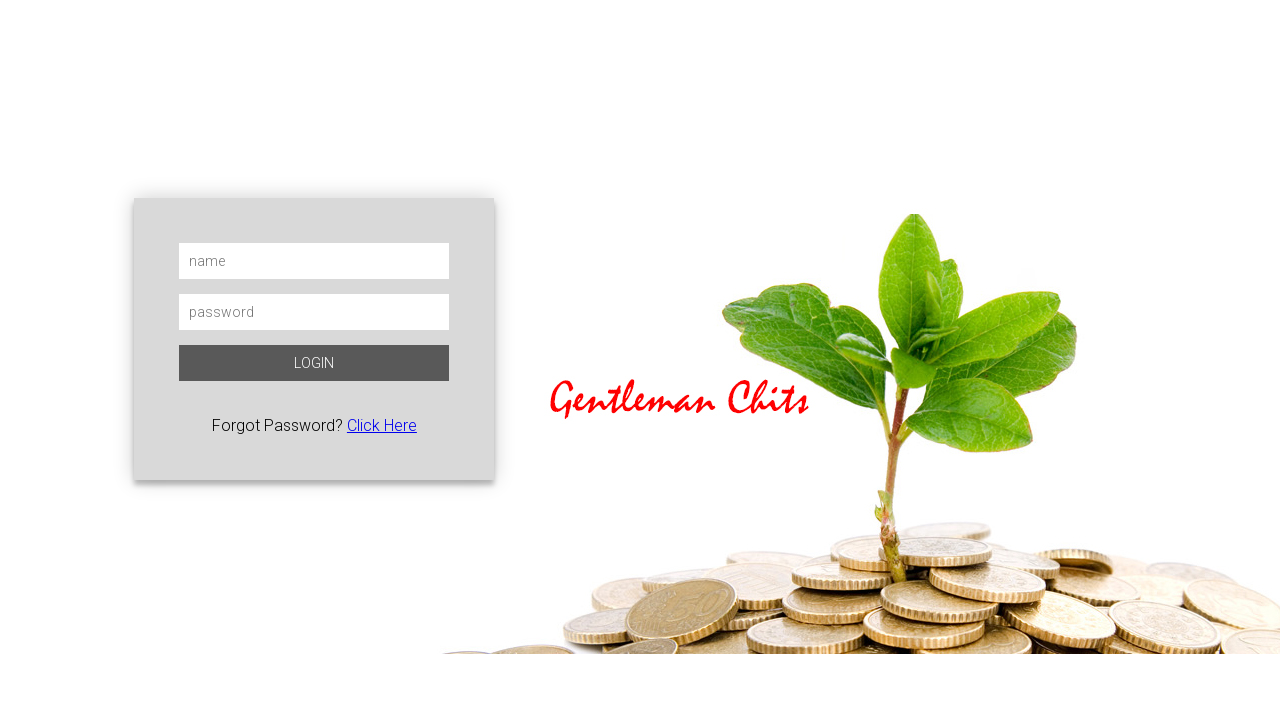

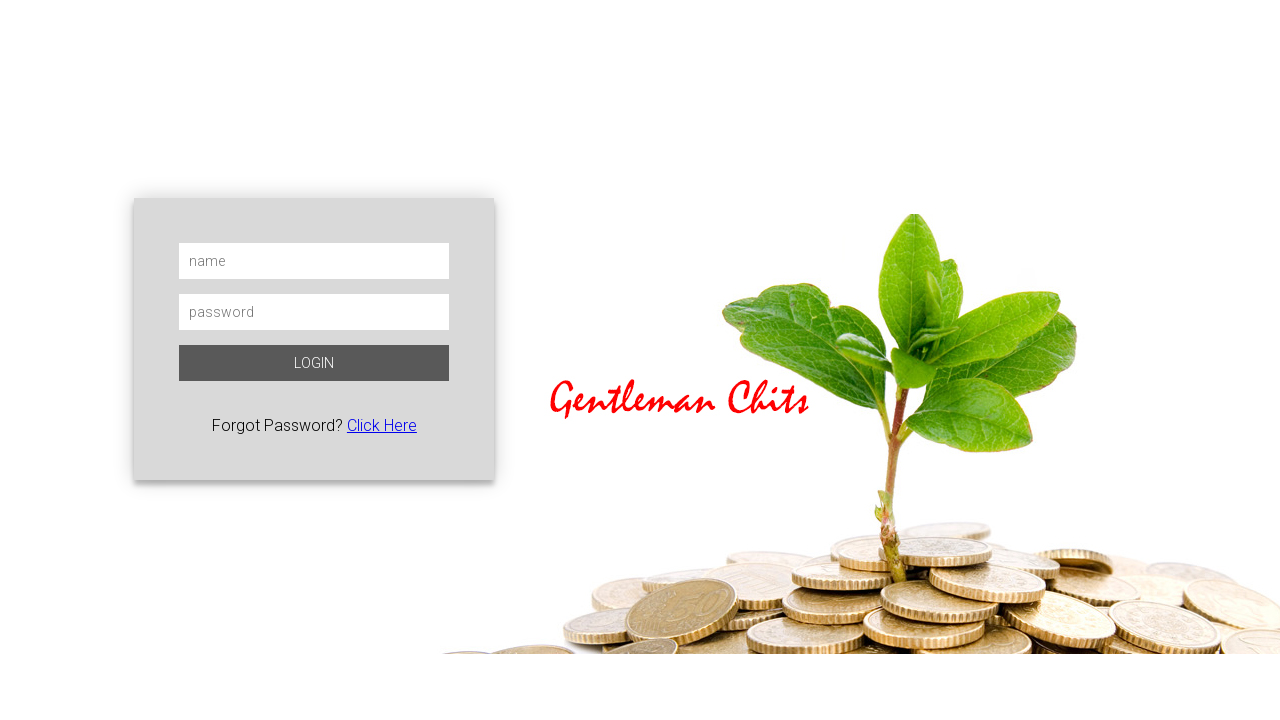